Simple test that navigates to a blog page and maximizes the browser window

Starting URL: http://only-testing-blog.blogspot.in/

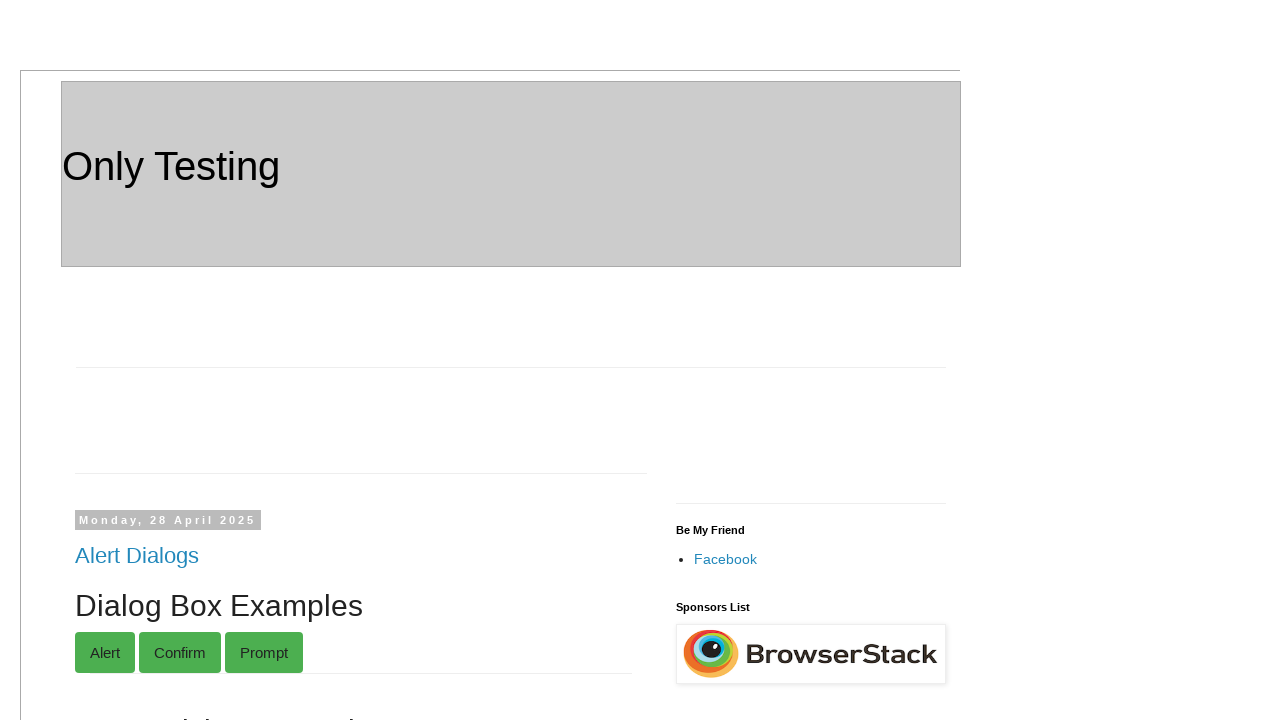

Page loaded and DOM content ready
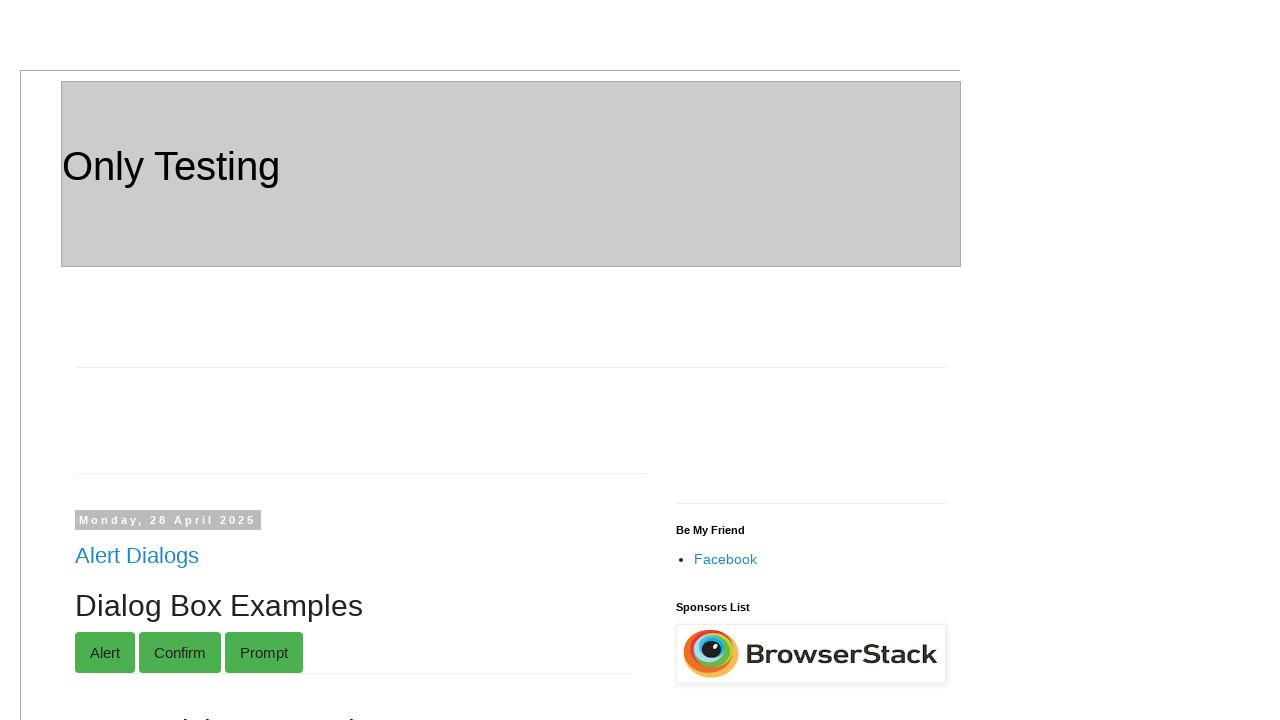

Browser window maximized to 1920x1080
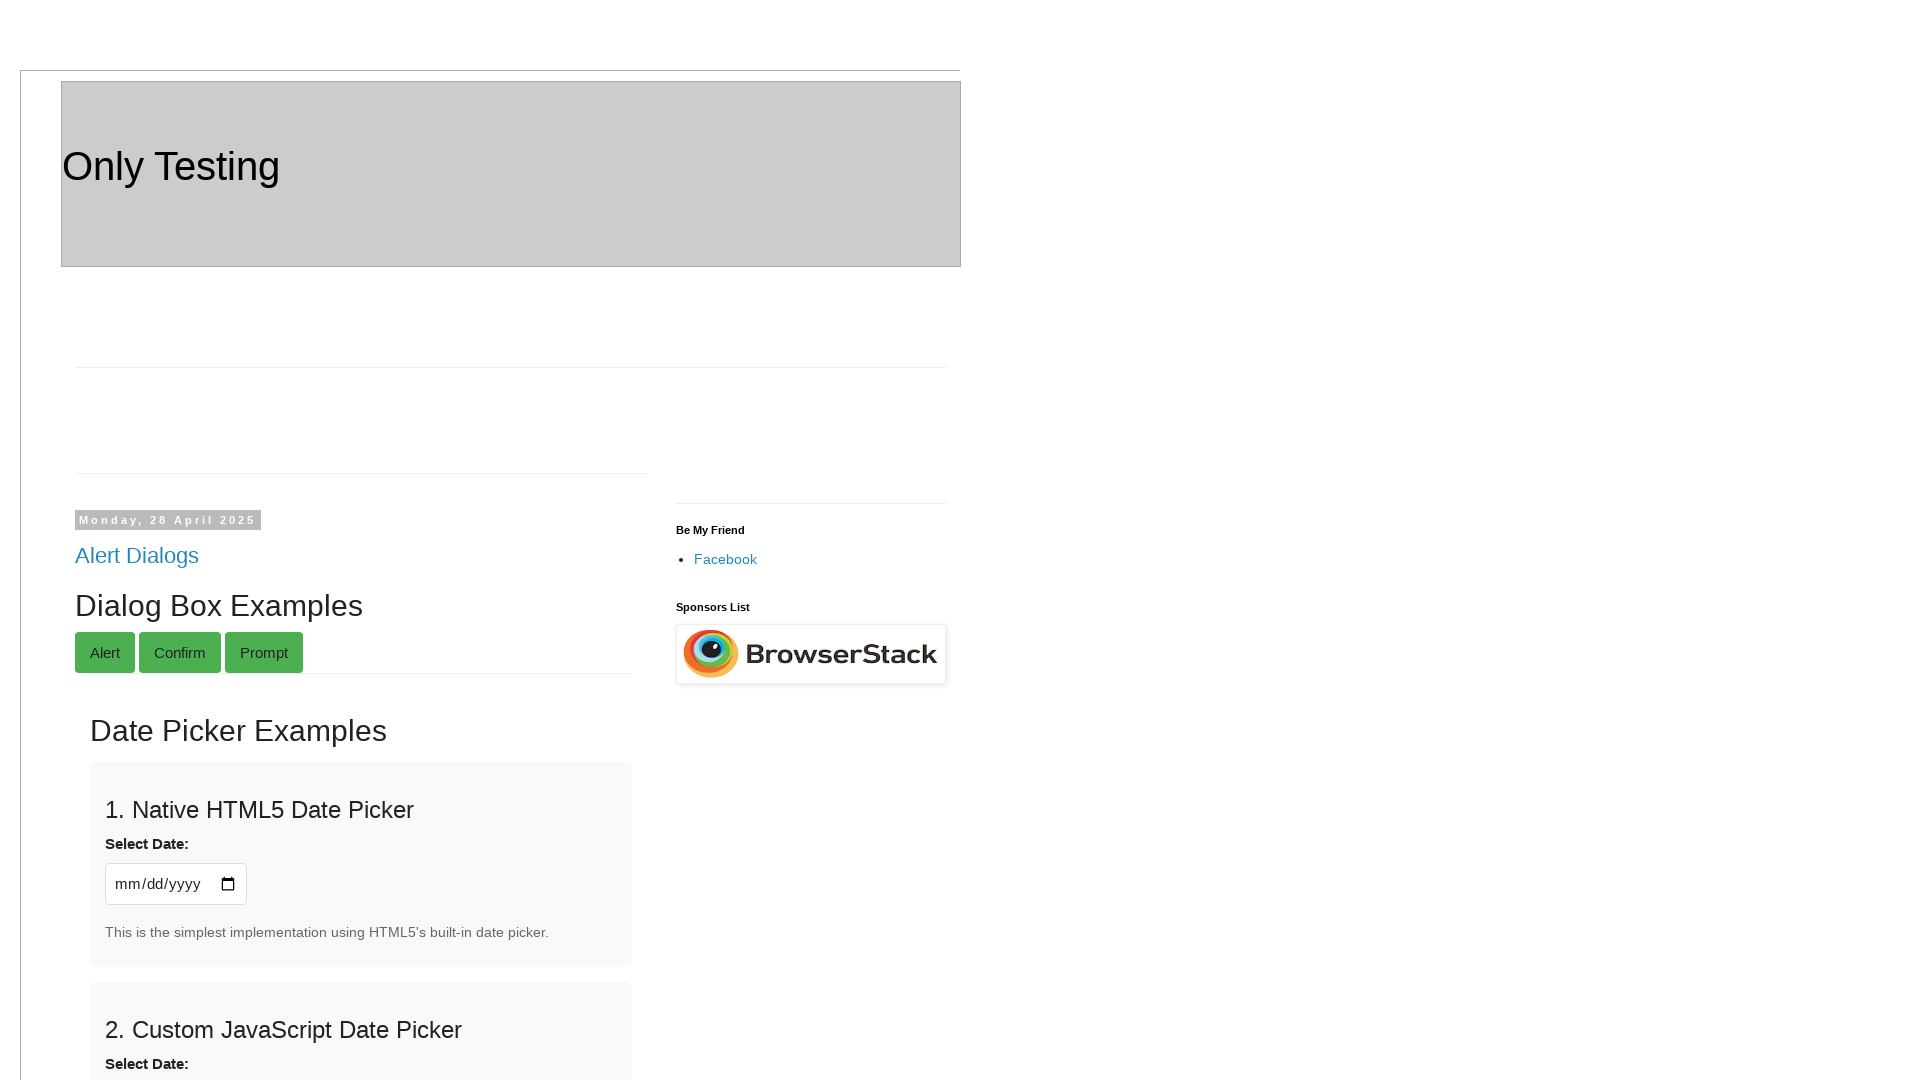

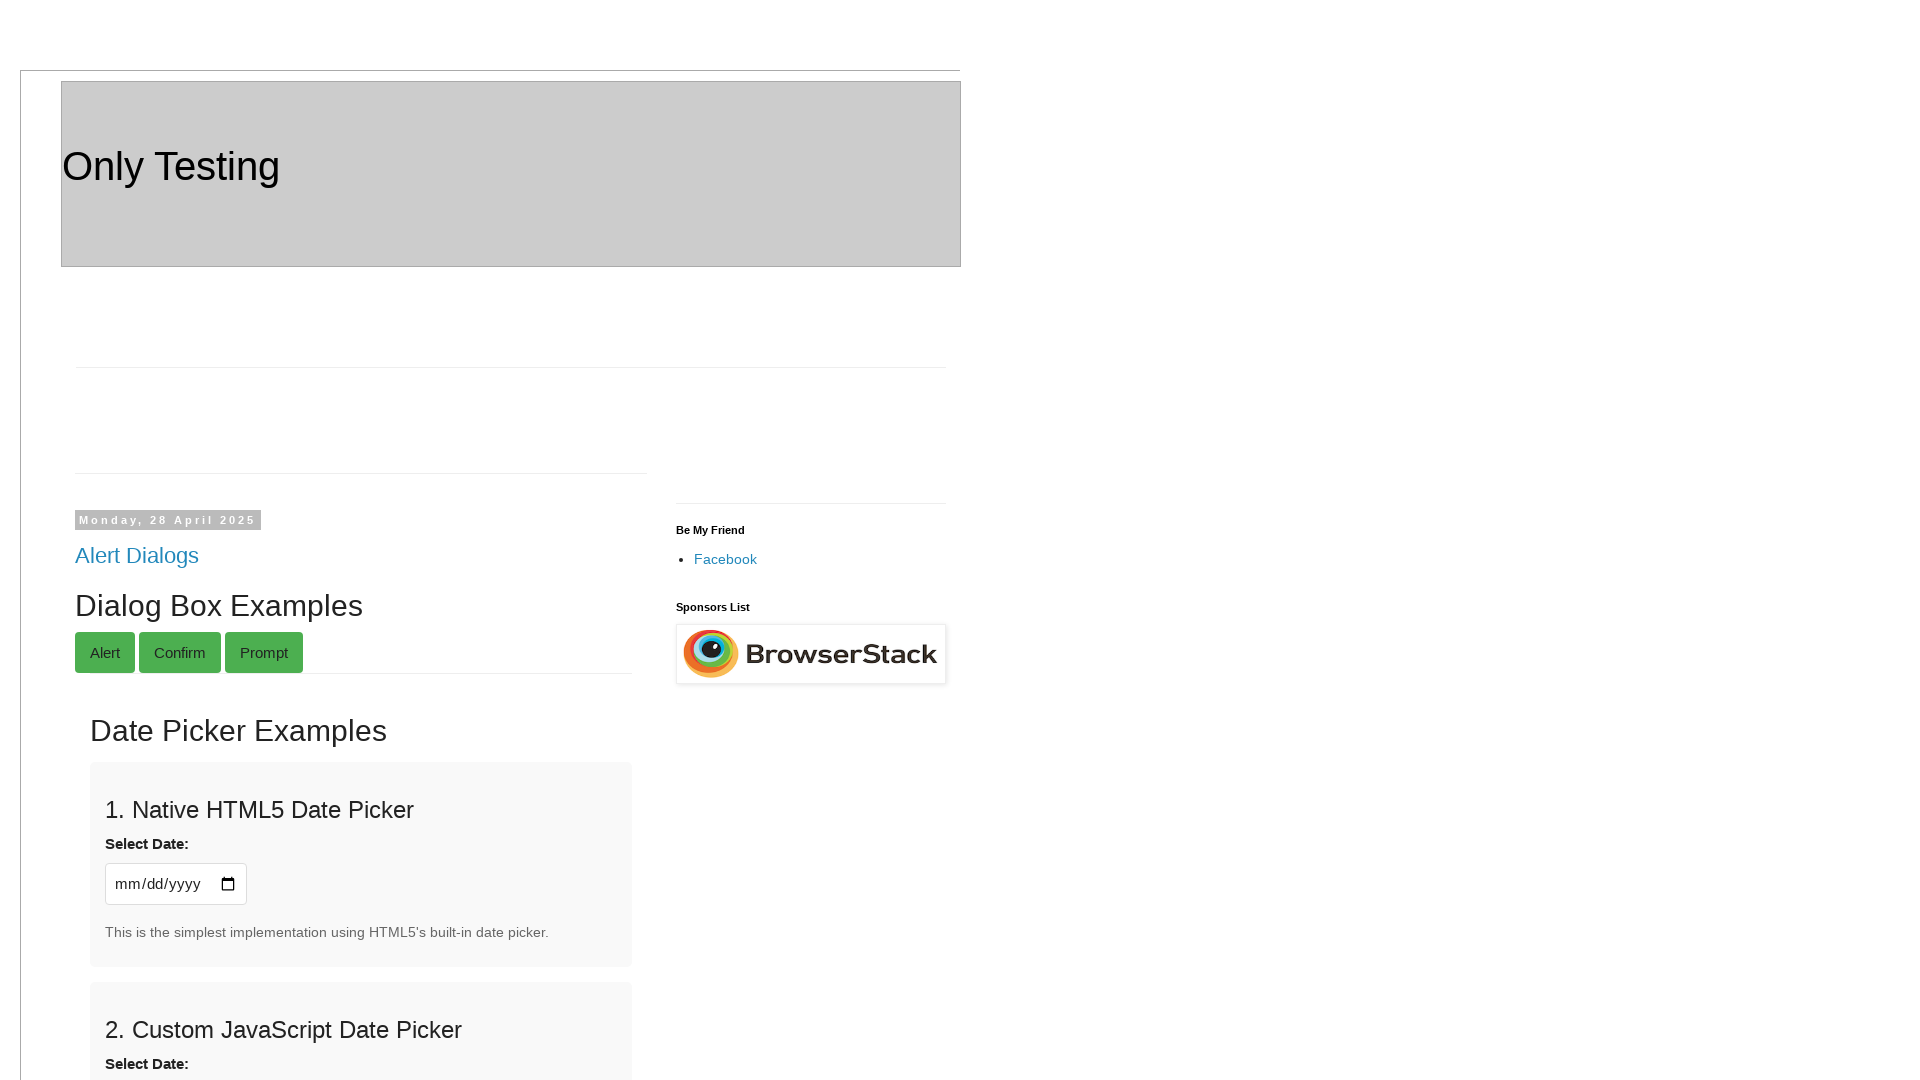